Tests login form with invalid credentials to verify error message display

Starting URL: https://naveenautomationlabs.com/opencart/index.php?route=account/login

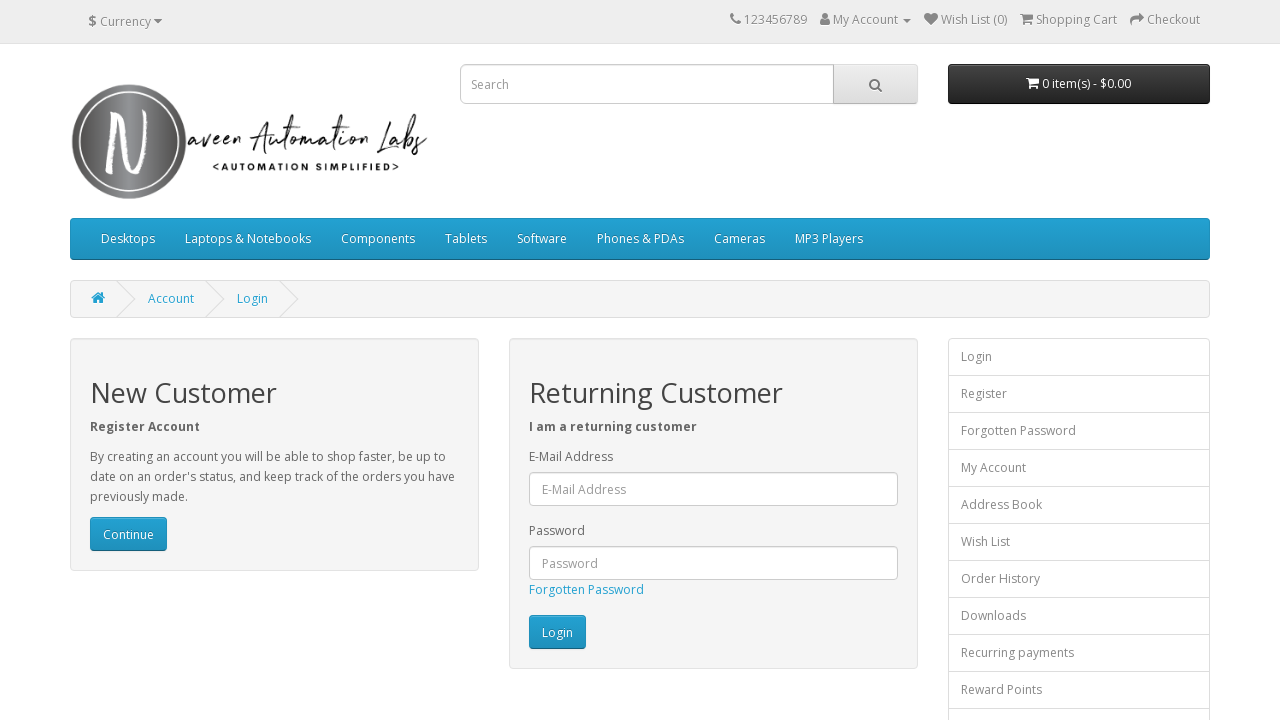

Filled email field with invalid email 'test2gmai.com' on #input-email
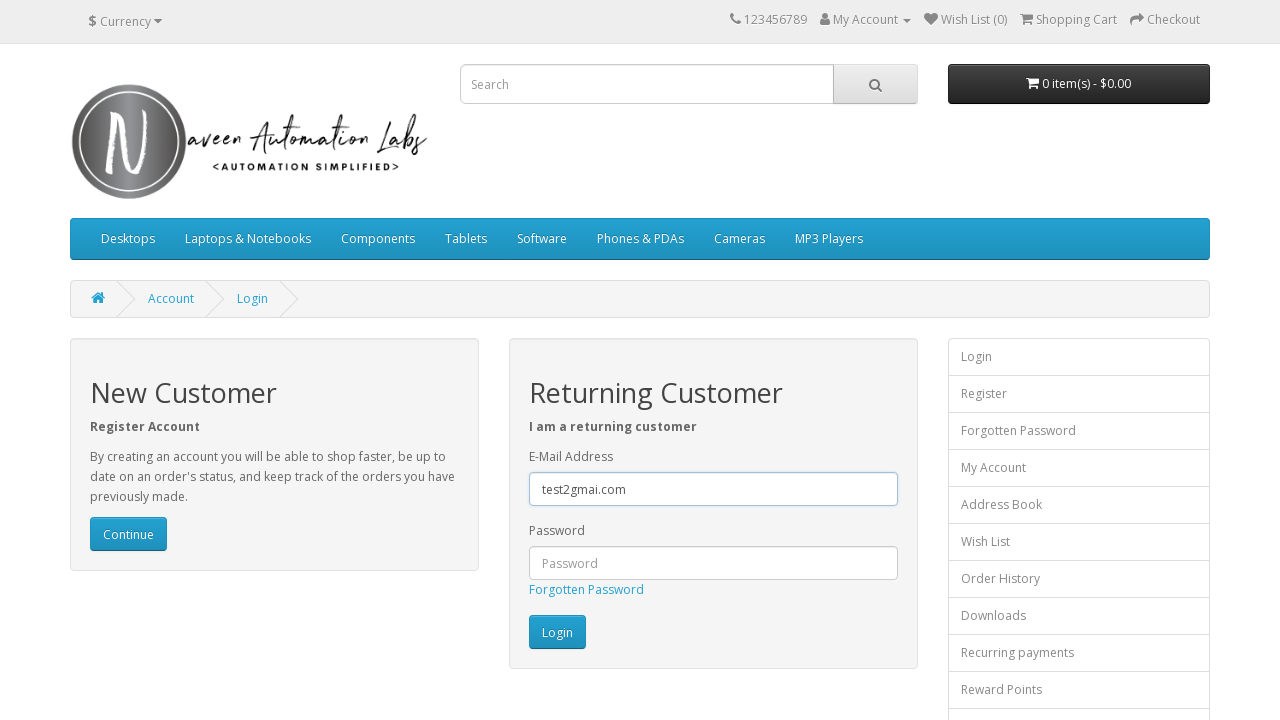

Filled password field with 'test215' on #input-password
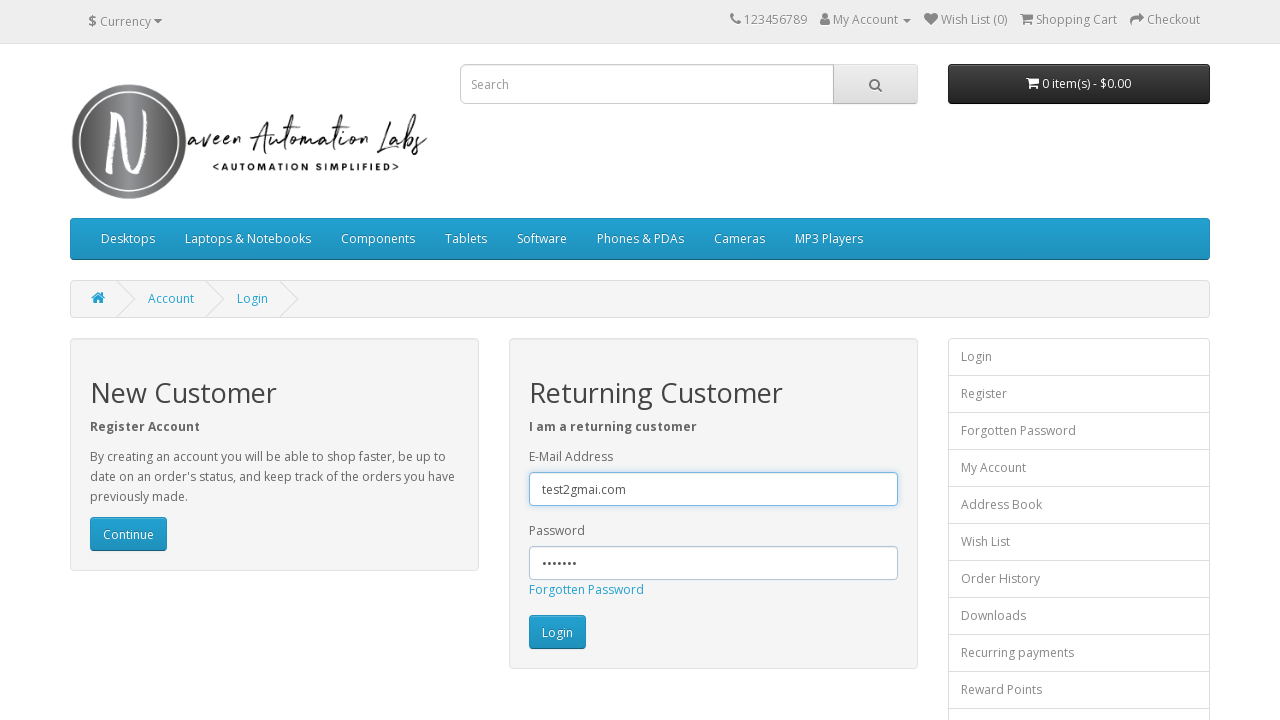

Clicked Login button with first set of invalid credentials at (557, 632) on xpath=//input[@value='Login']
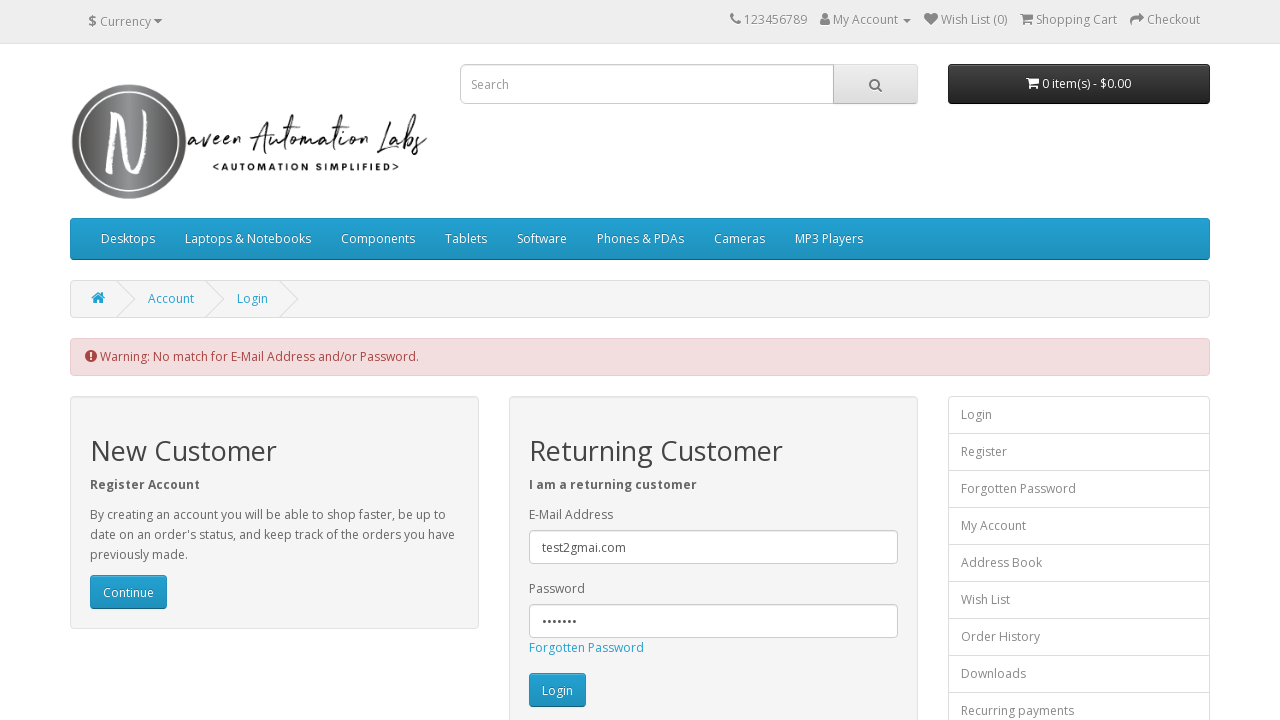

Error message appeared for first invalid credential attempt
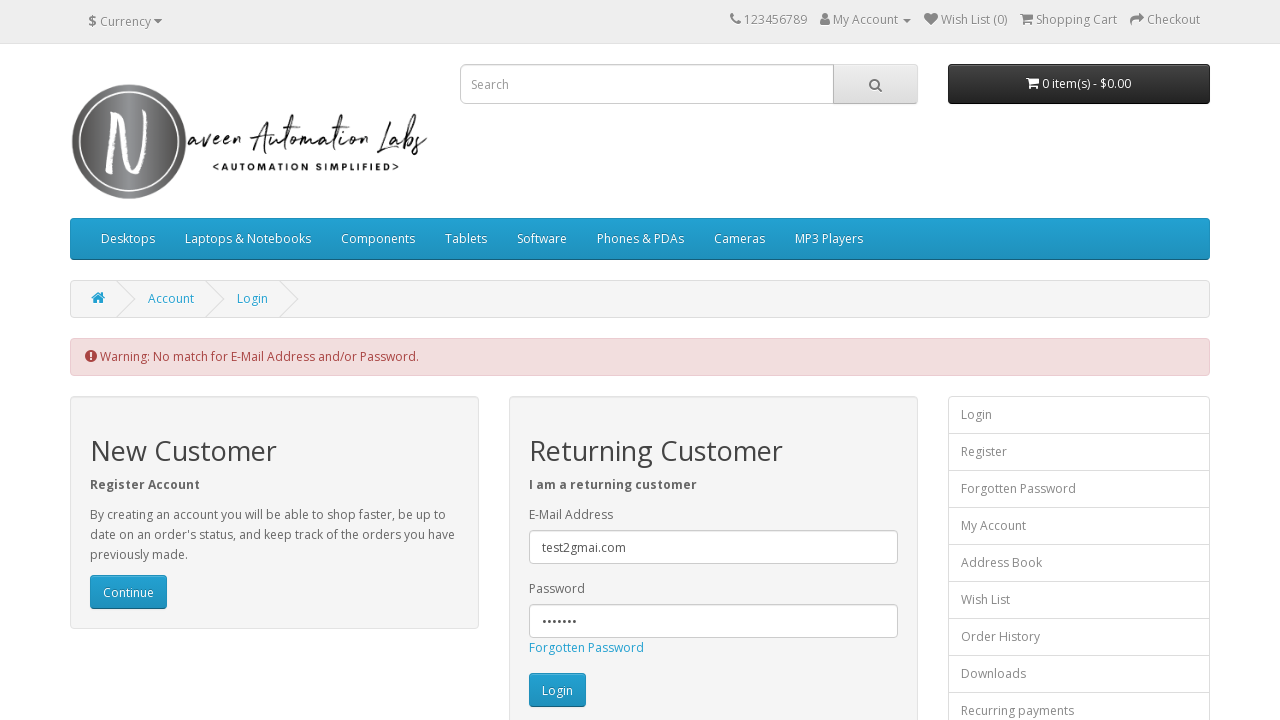

Filled email field with invalid email 'test2gmai.com' for second attempt on #input-email
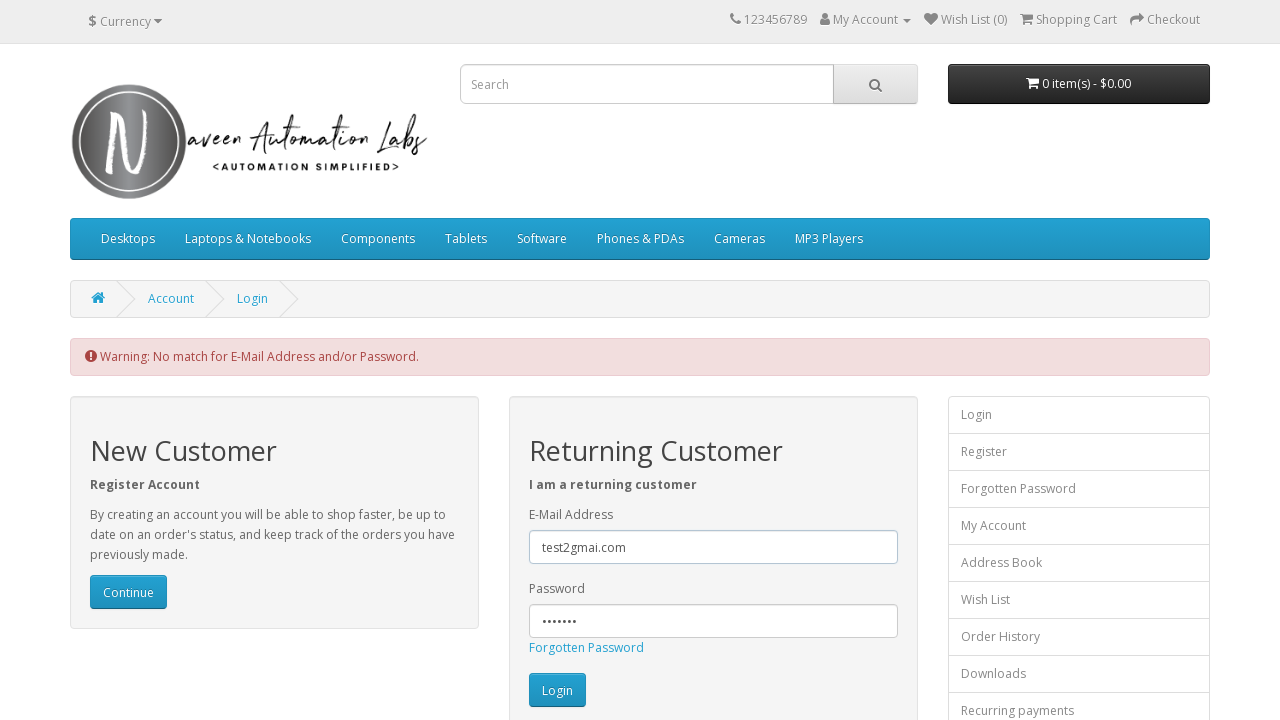

Filled password field with 'amaan' on #input-password
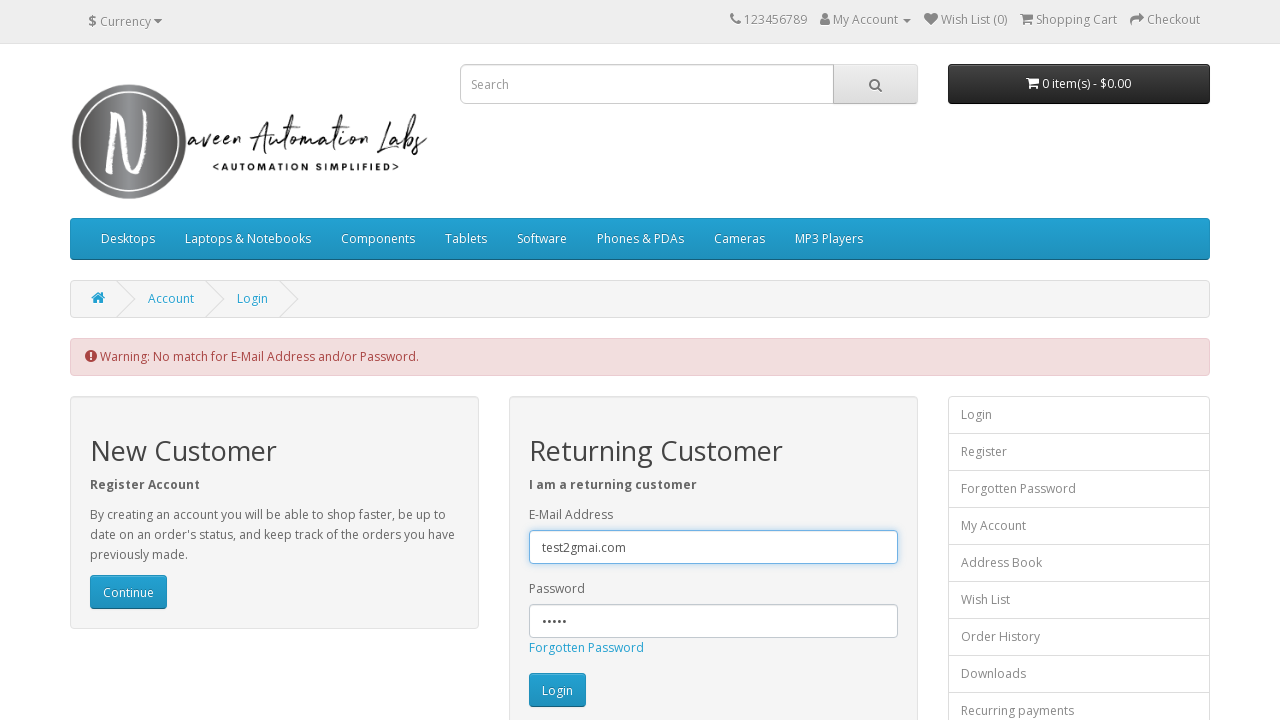

Clicked Login button with second set of invalid credentials at (557, 690) on xpath=//input[@value='Login']
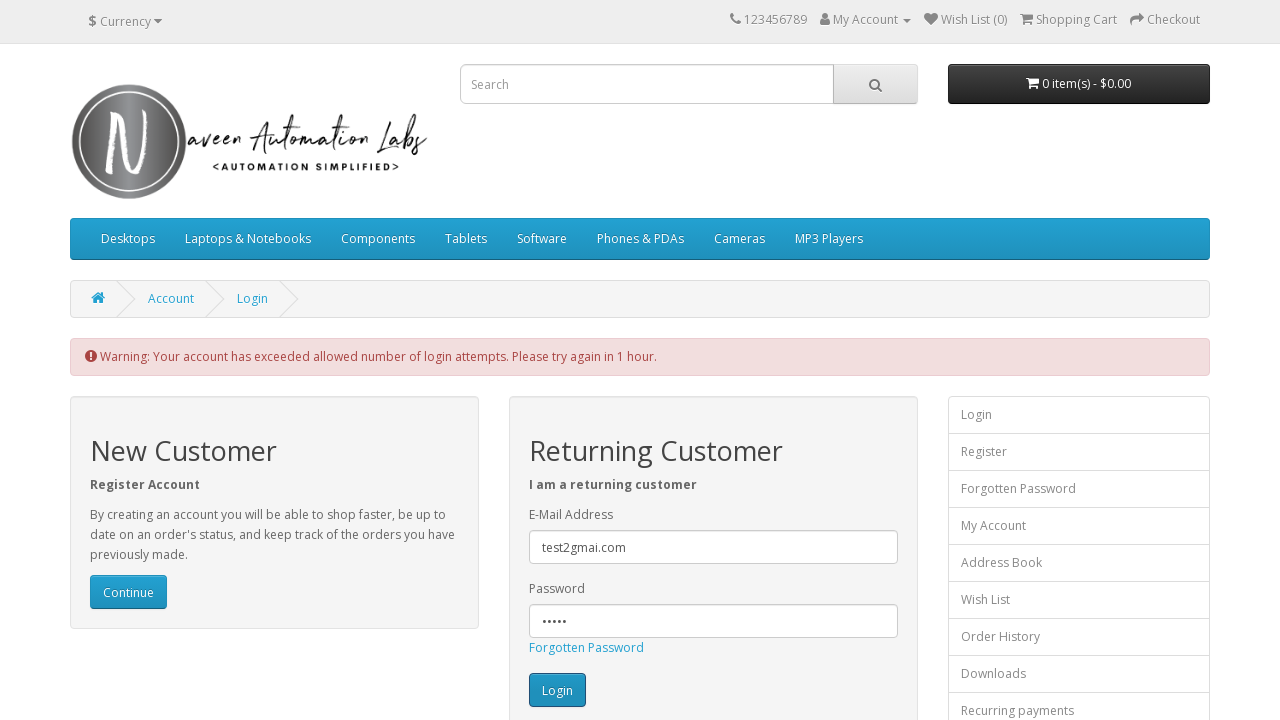

Error message appeared for second invalid credential attempt
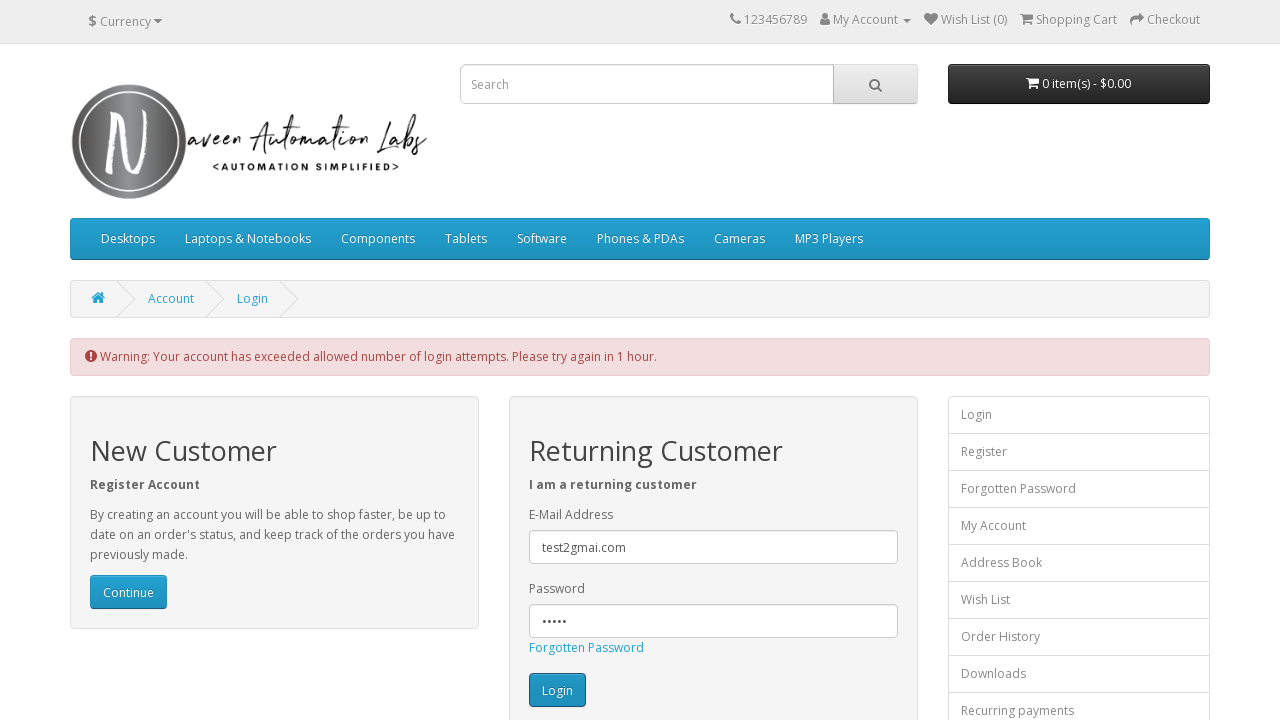

Filled email field with 'amaan@gmail.com' for third attempt on #input-email
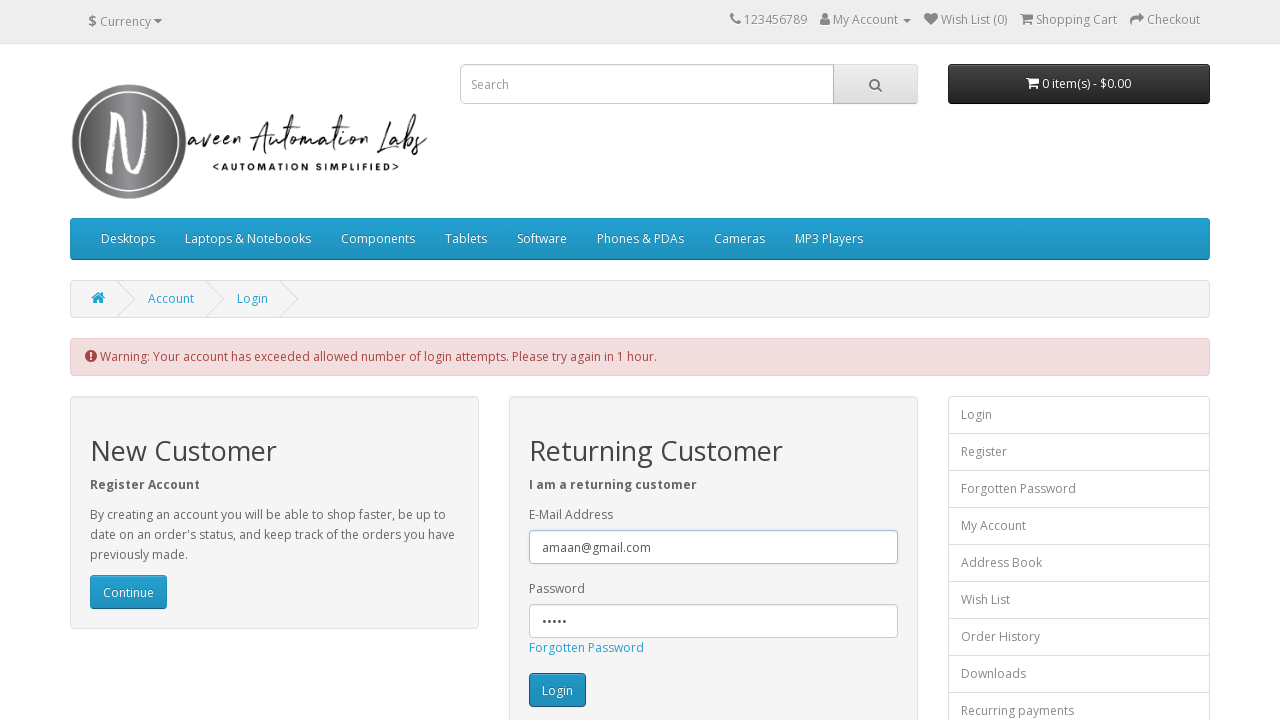

Filled password field with 'amaan123' on #input-password
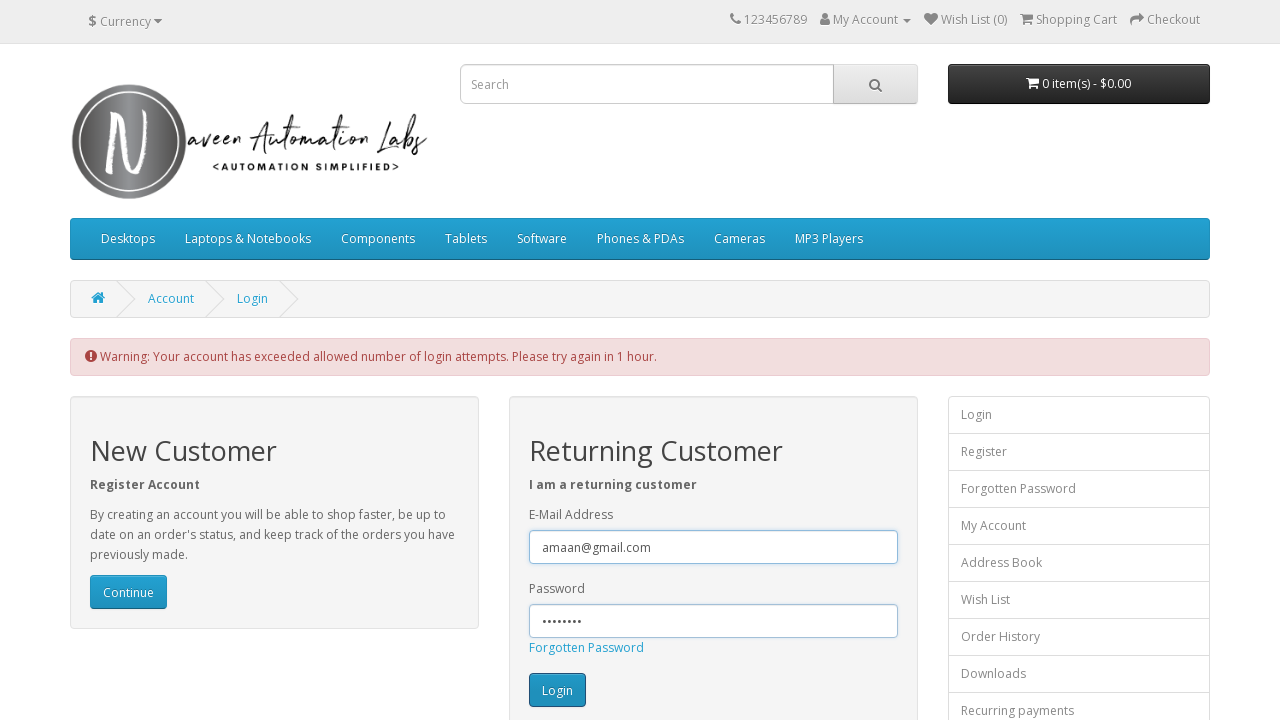

Clicked Login button with third set of invalid credentials at (557, 690) on xpath=//input[@value='Login']
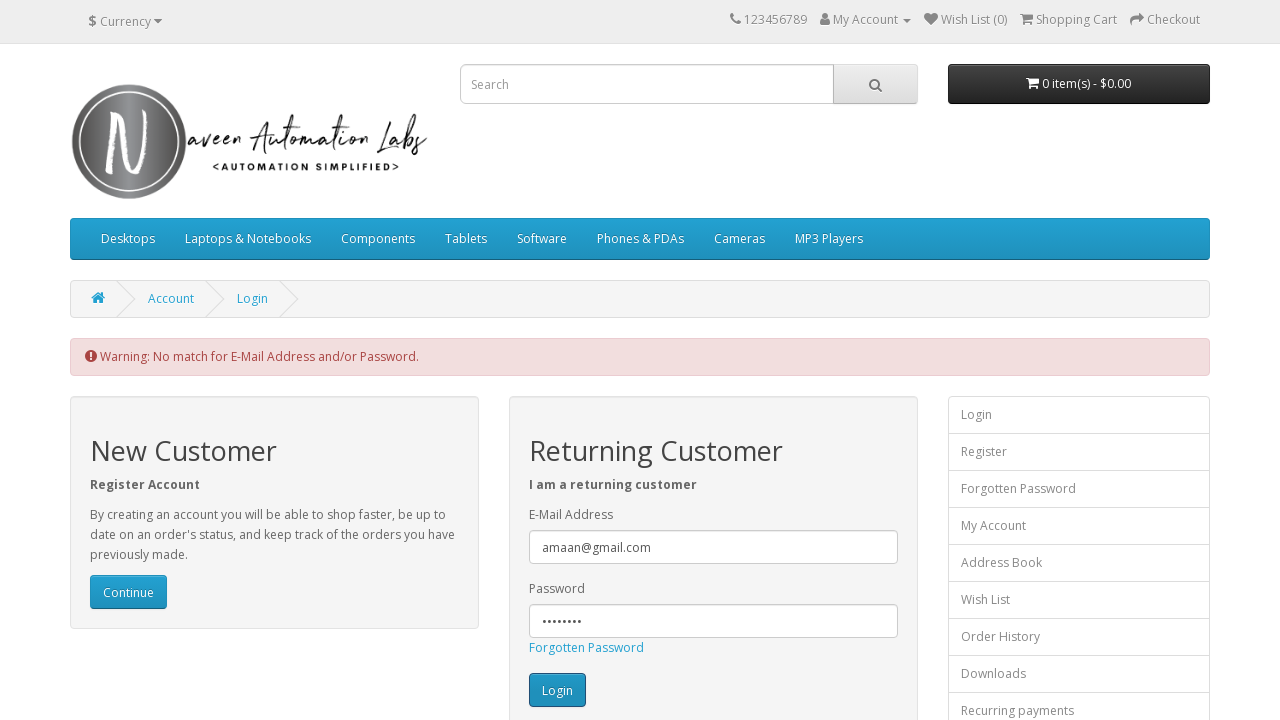

Error message appeared for third invalid credential attempt
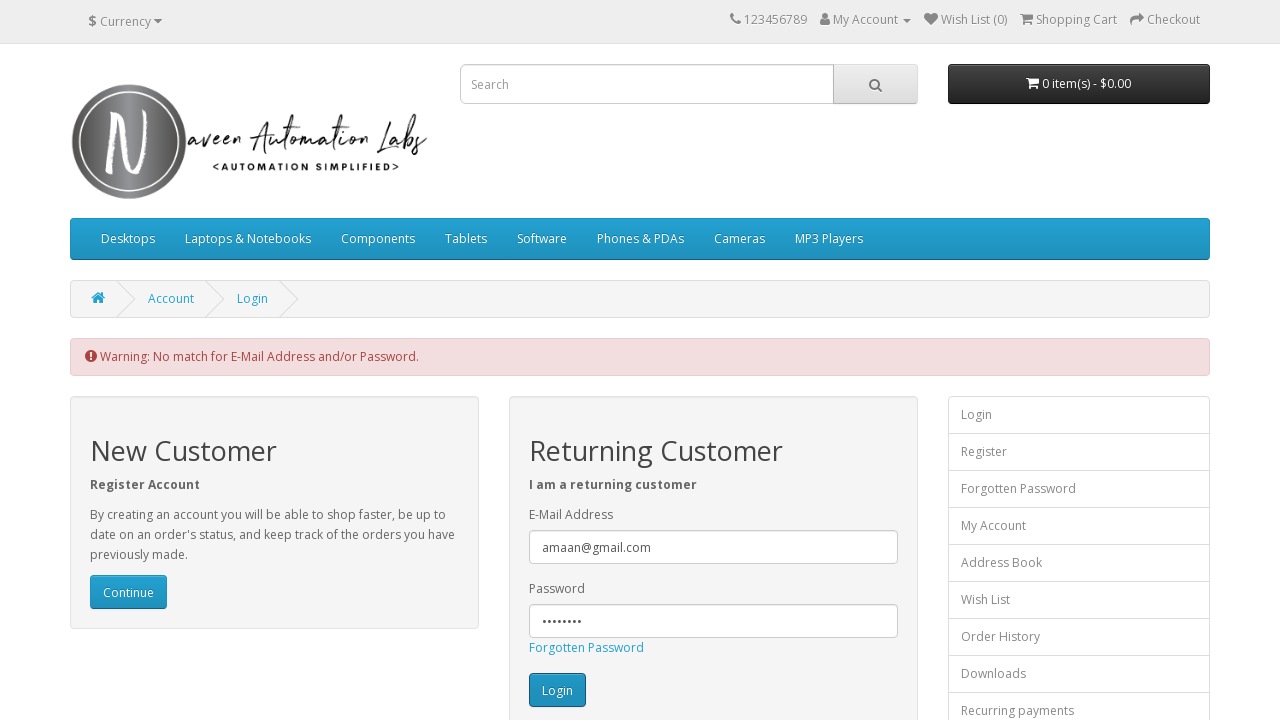

Filled email field with spaces (empty email) on #input-email
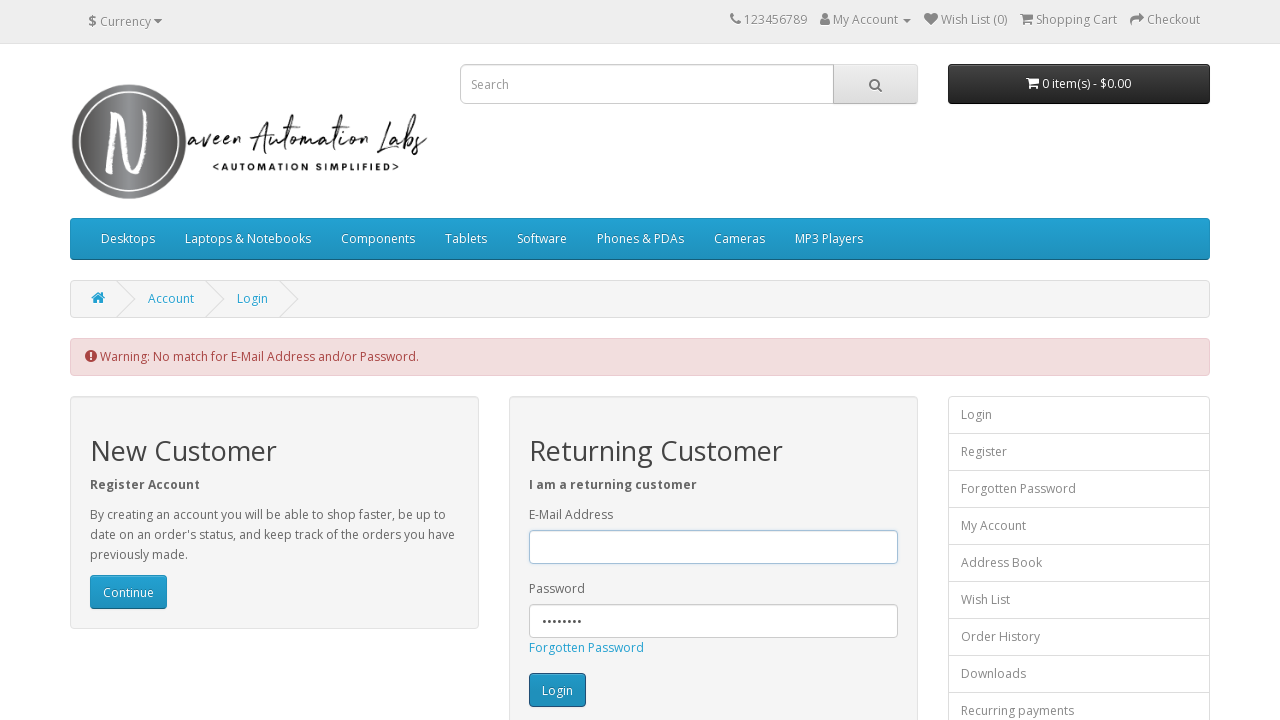

Filled password field with 'pds123' on #input-password
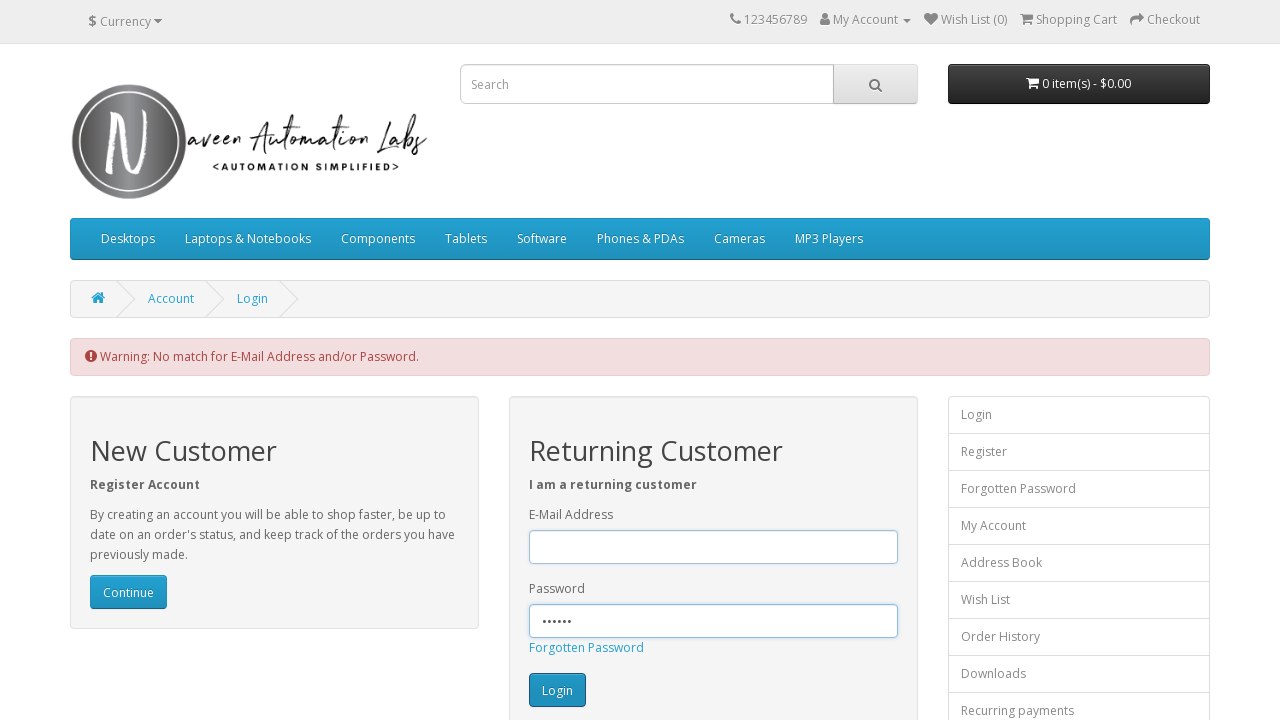

Clicked Login button with empty email and password combination at (557, 690) on xpath=//input[@value='Login']
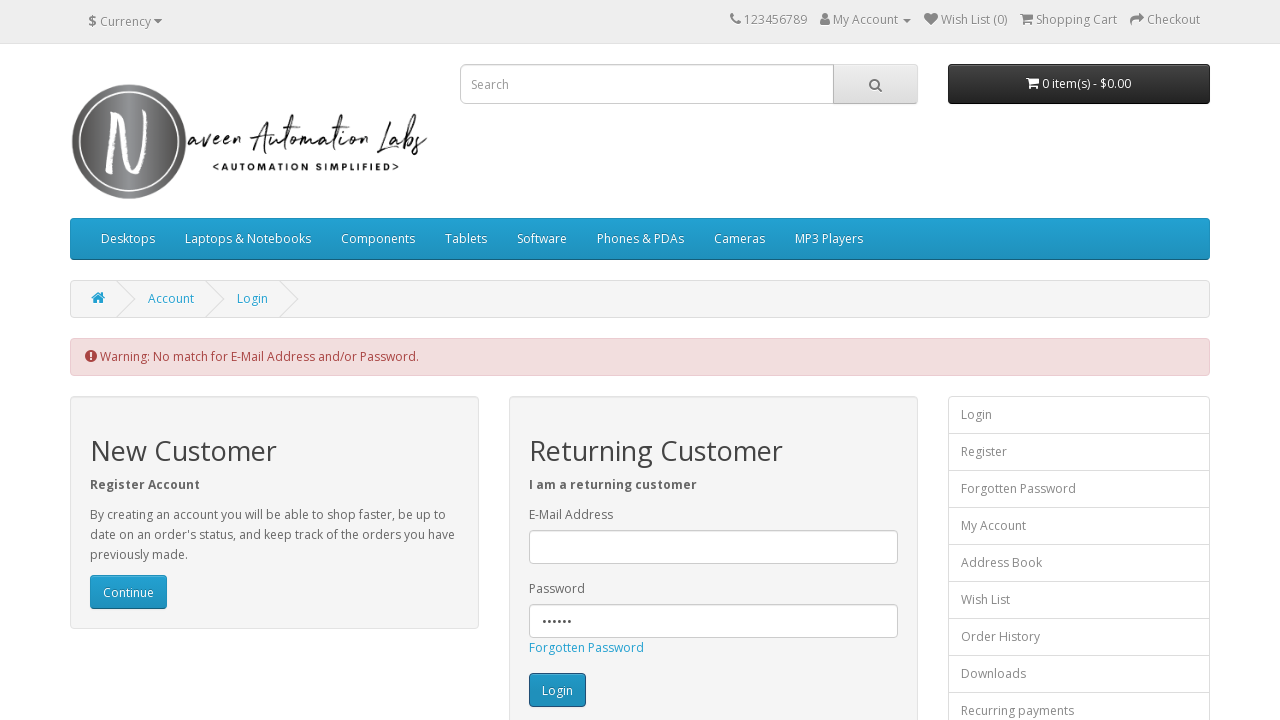

Error message appeared for empty email credential attempt
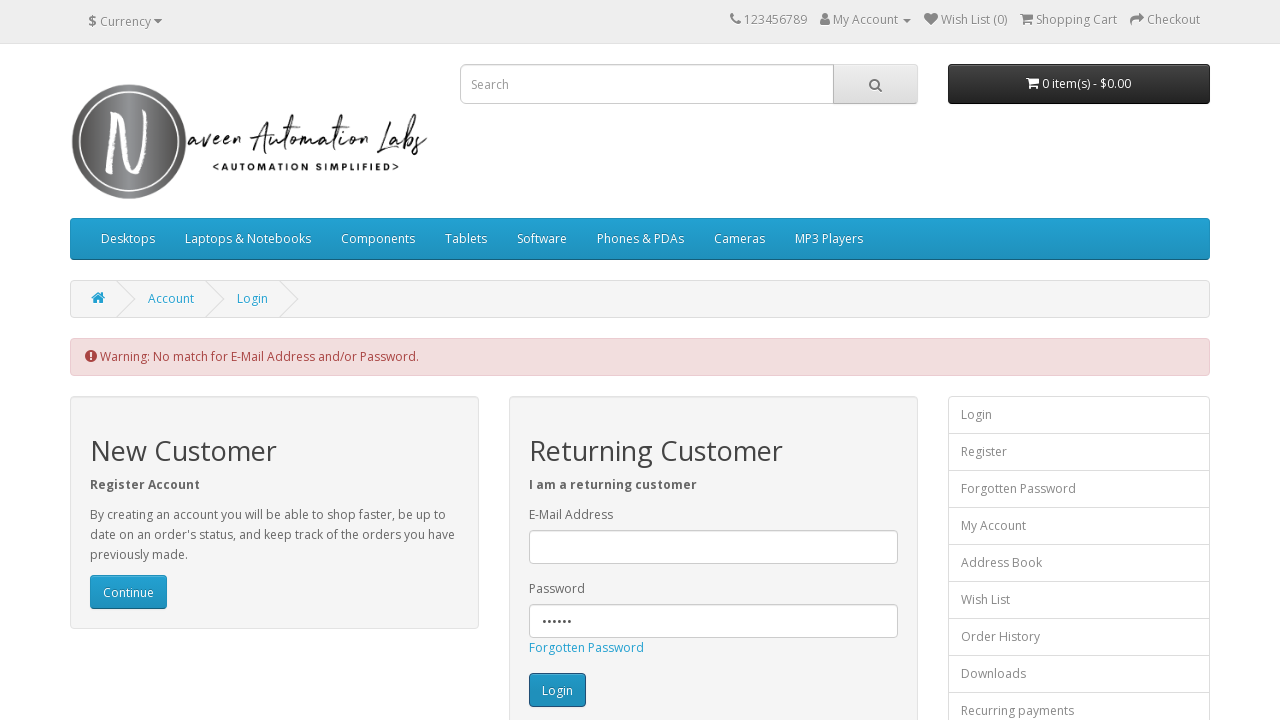

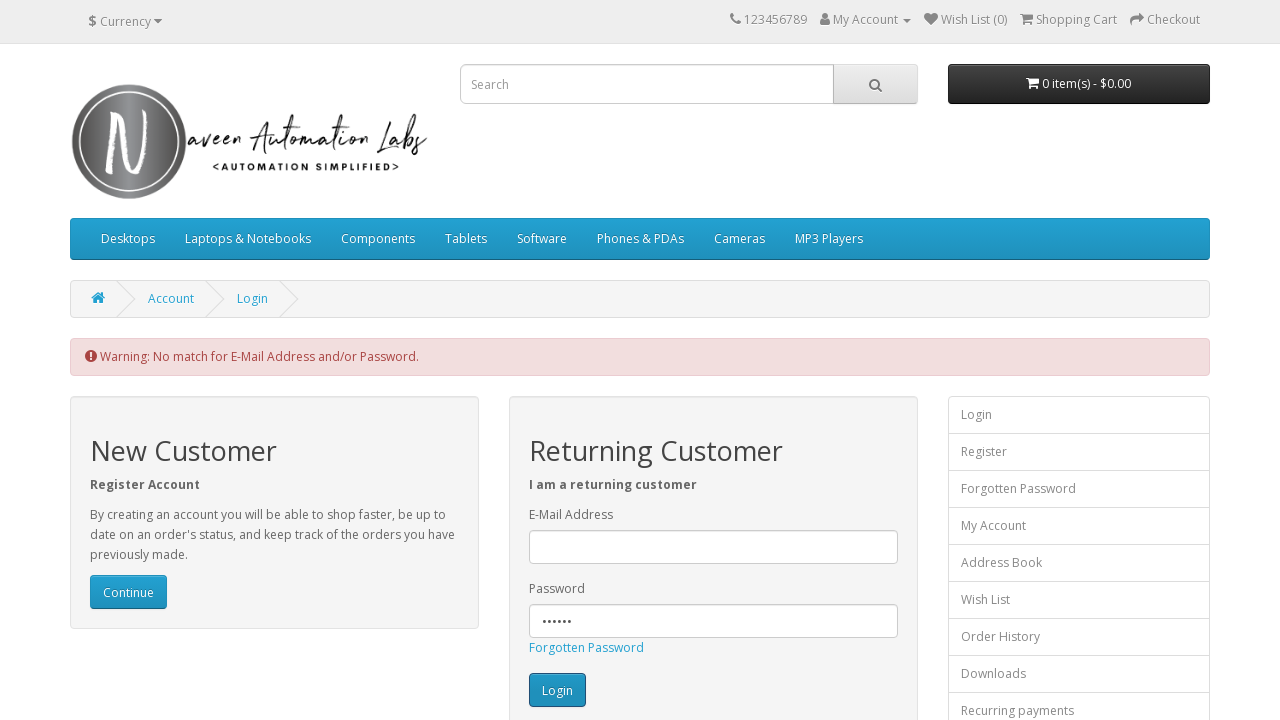